Verifies that the GitHub icon in the header contains a link to the WebdriverIO GitHub repository

Starting URL: https://webdriver.io/

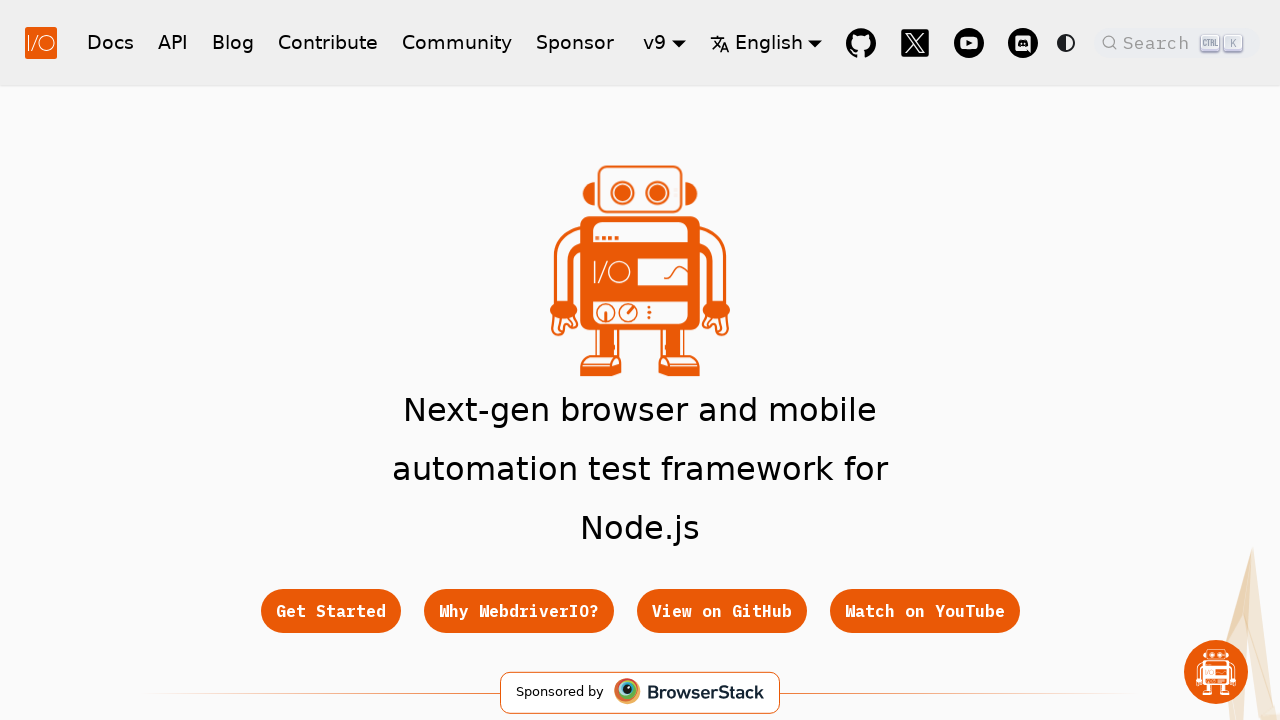

Navigated to WebdriverIO homepage
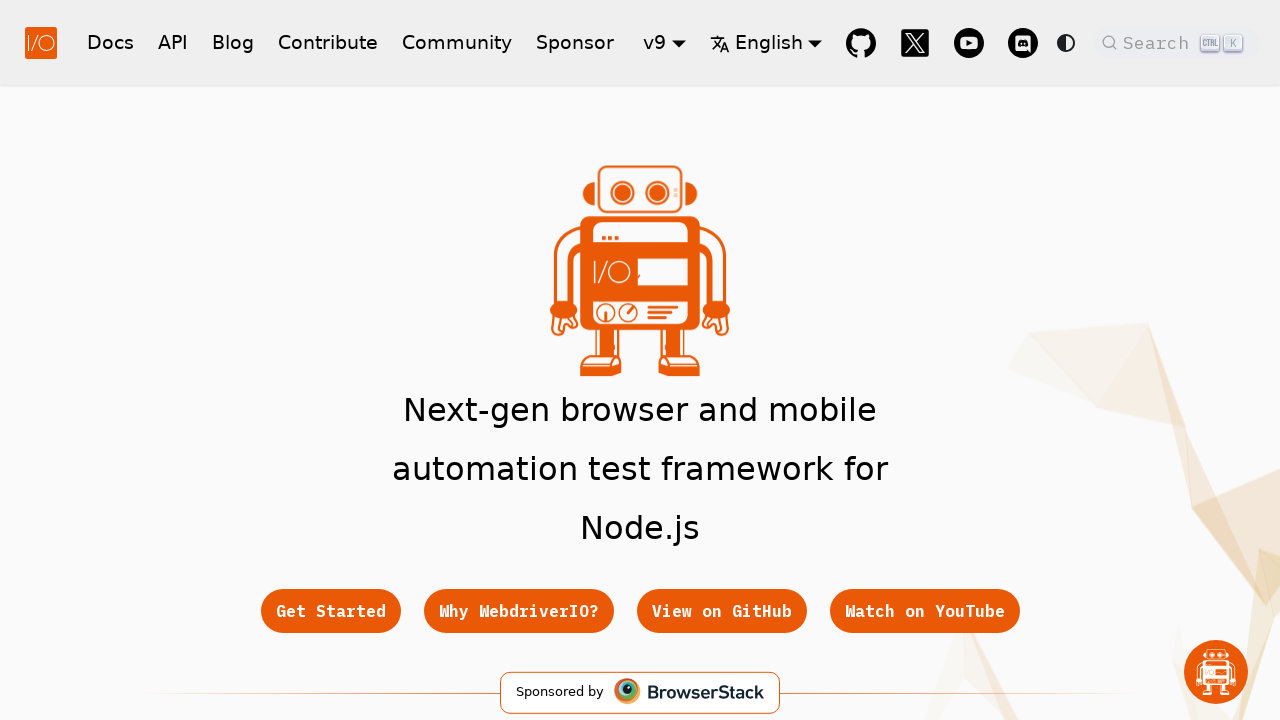

Located GitHub icon in header
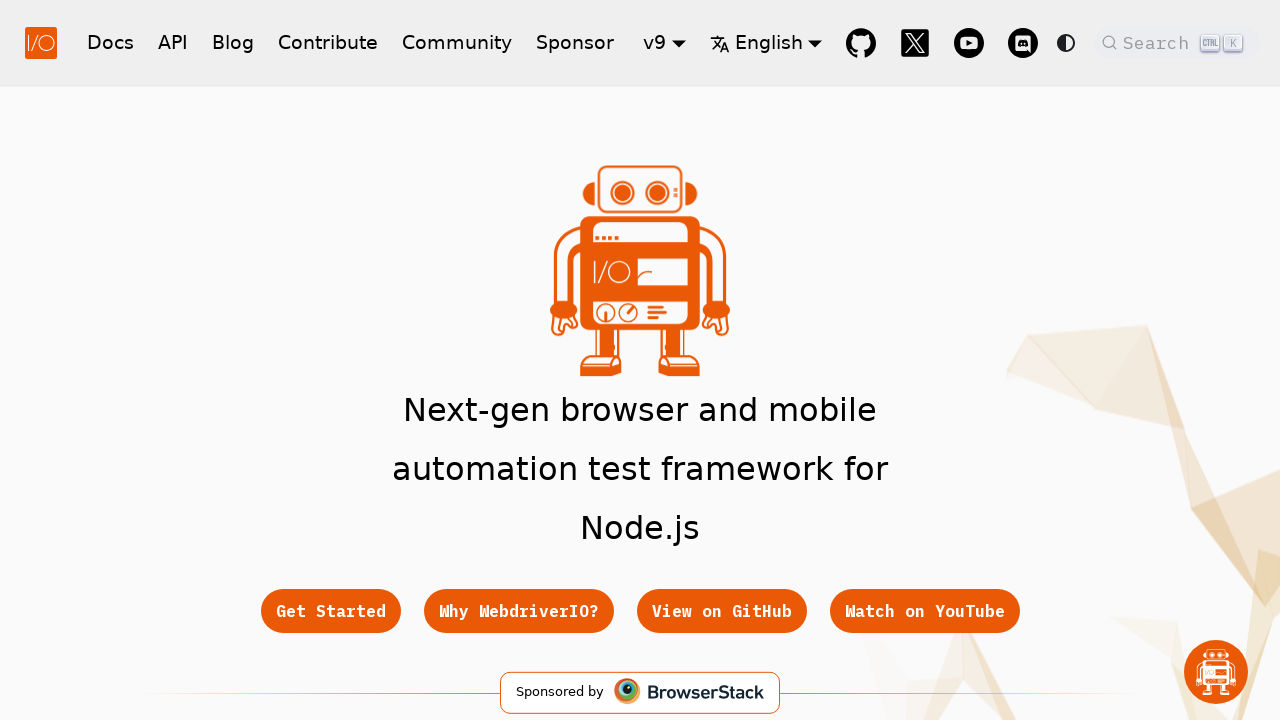

Retrieved href attribute from GitHub icon link
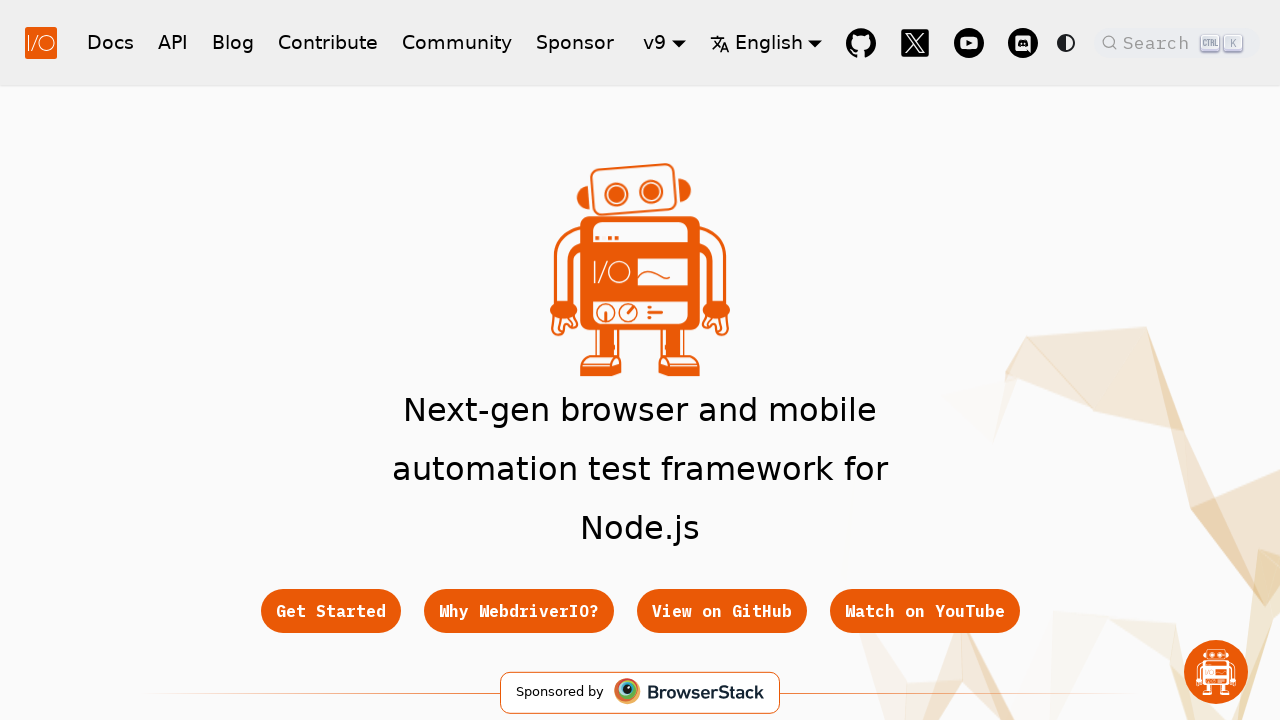

Verified GitHub icon link points to https://github.com/webdriverio/webdriverio
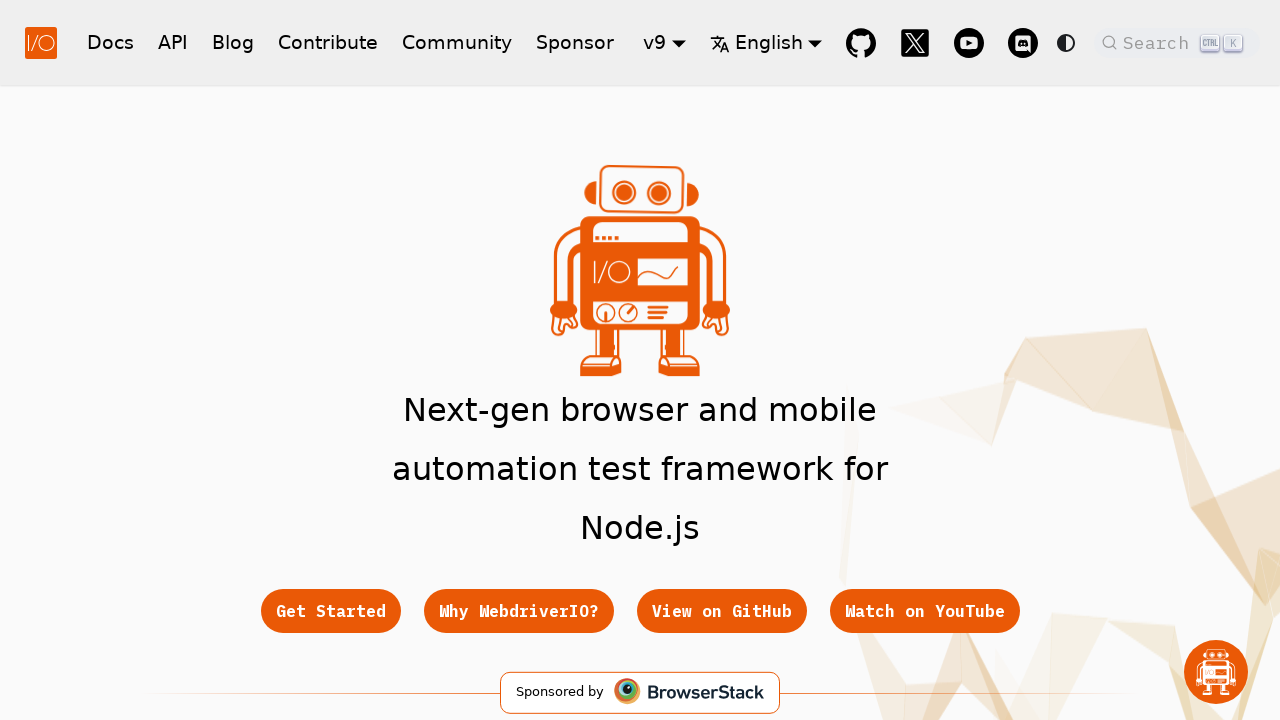

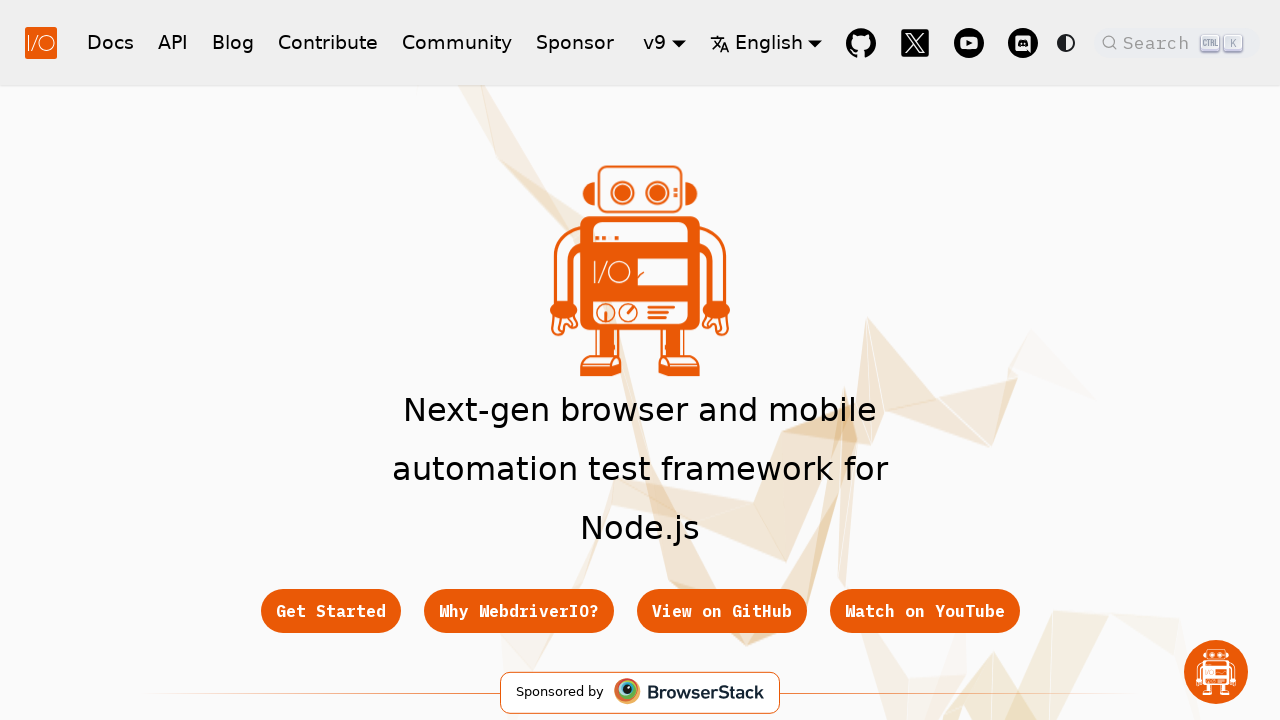